Tests JavaScript confirm alert dialog by scrolling to the confirm button, clicking it, and dismissing the alert popup

Starting URL: https://demoqa.com/alerts

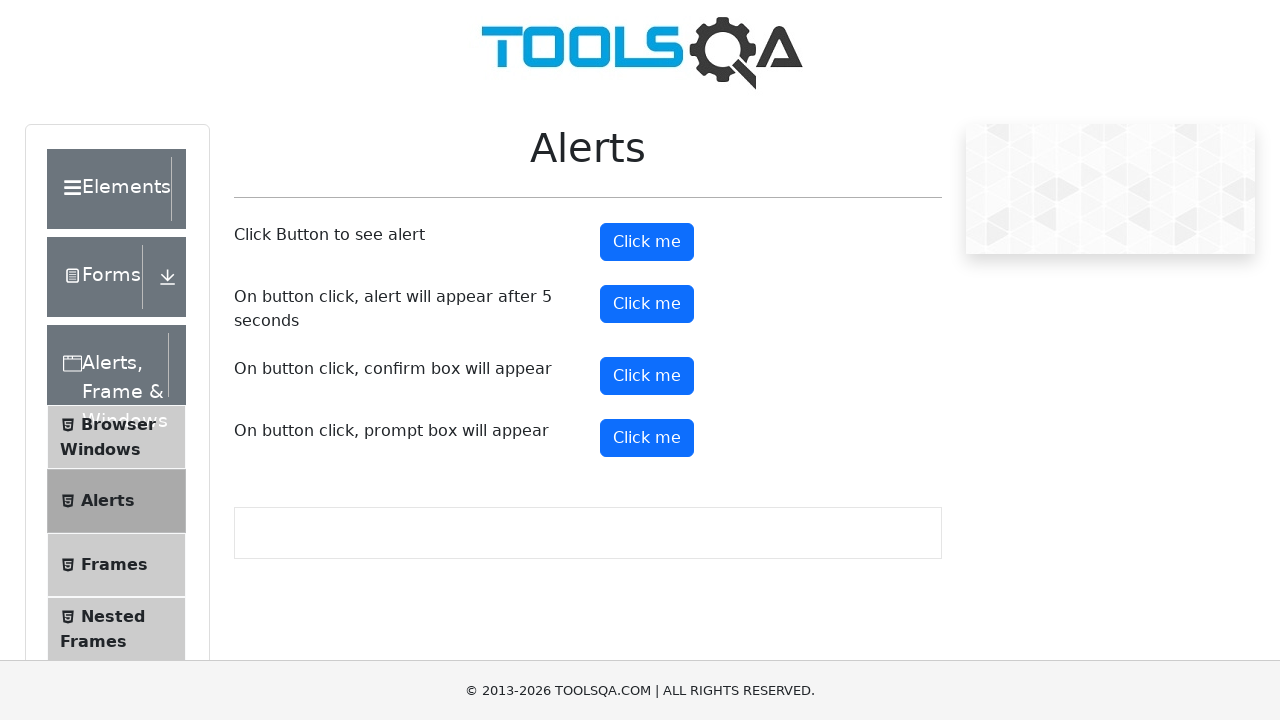

Scrolled to confirm button
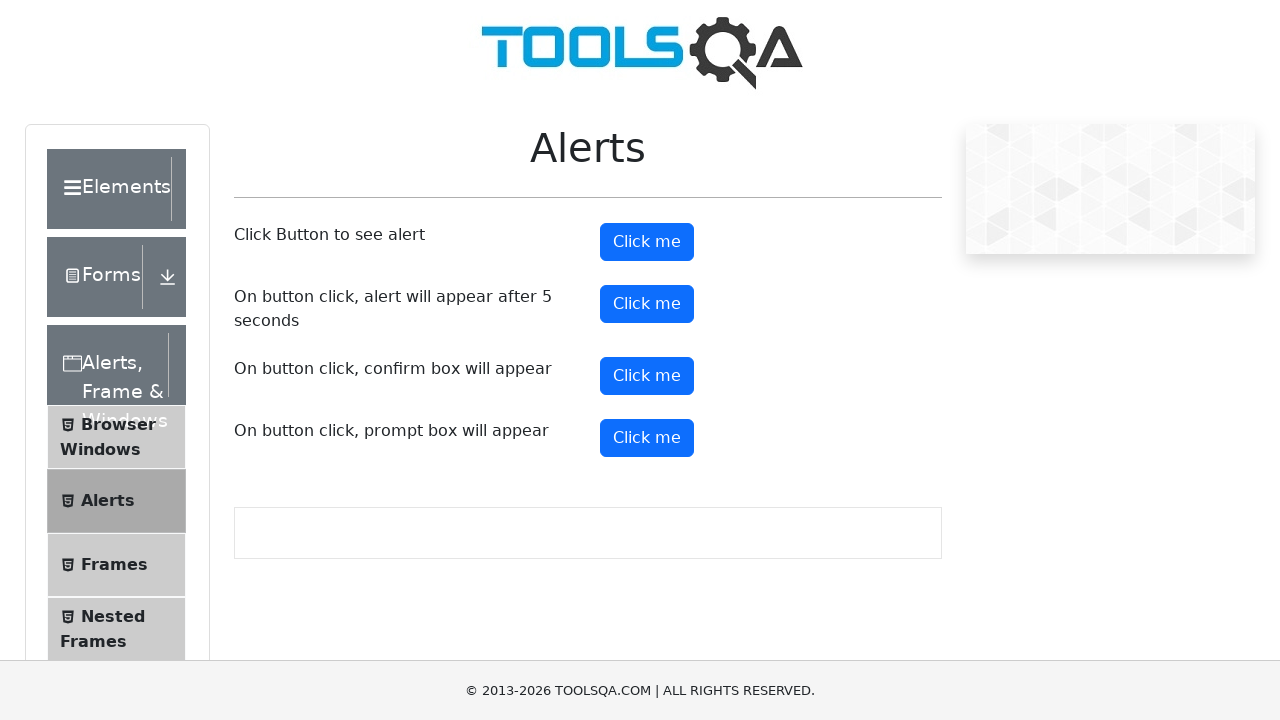

Set up dialog handler to dismiss confirm alert
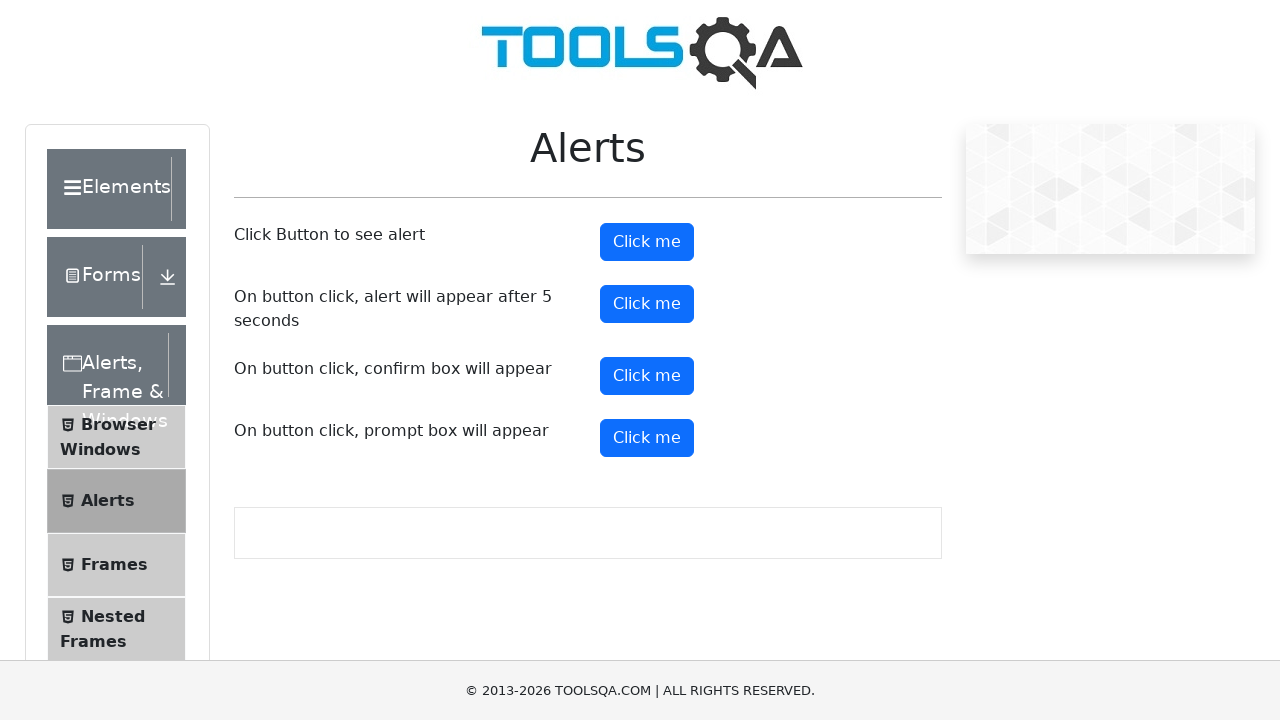

Clicked confirm button to trigger JavaScript alert at (647, 376) on xpath=//button[@id='confirmButton']
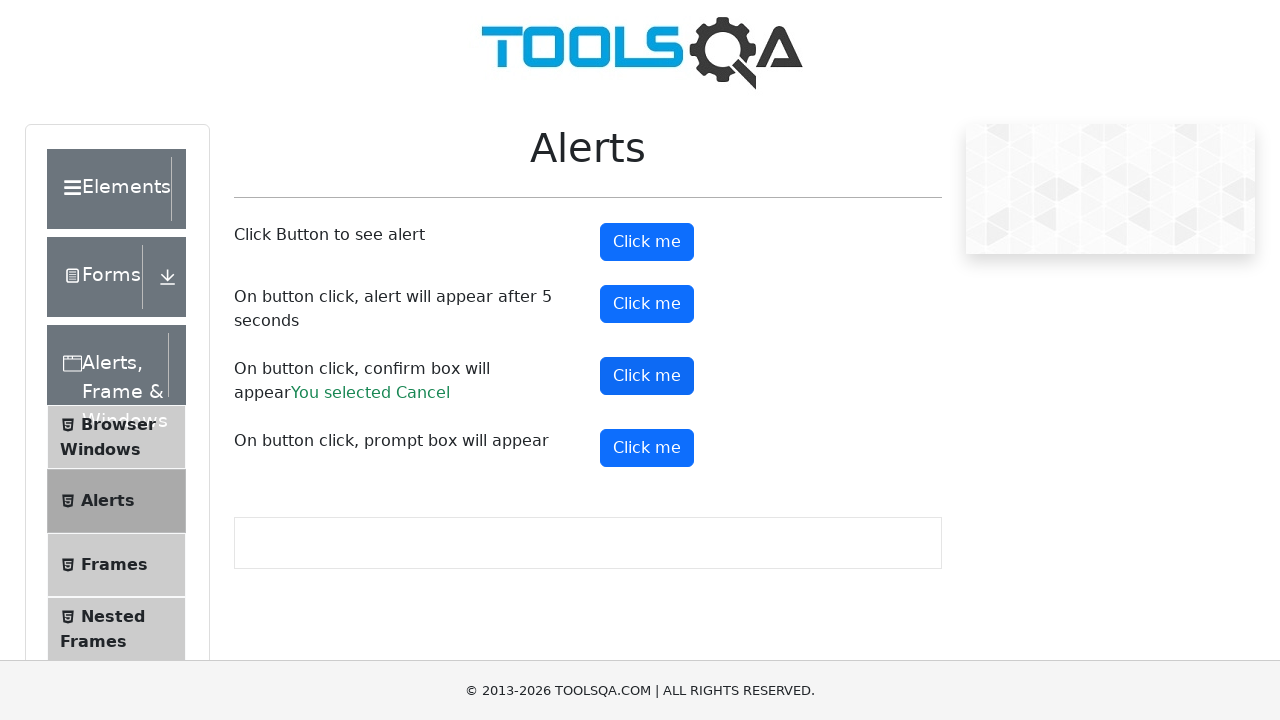

Waited for dialog interaction to complete
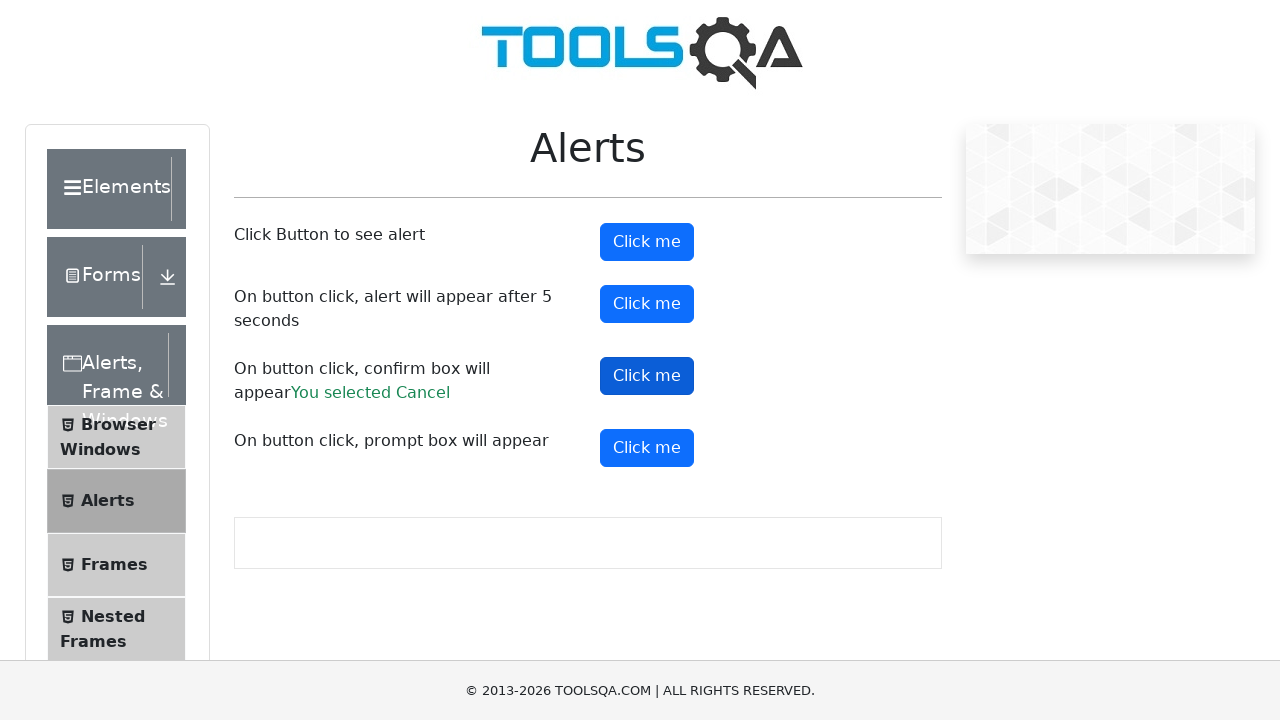

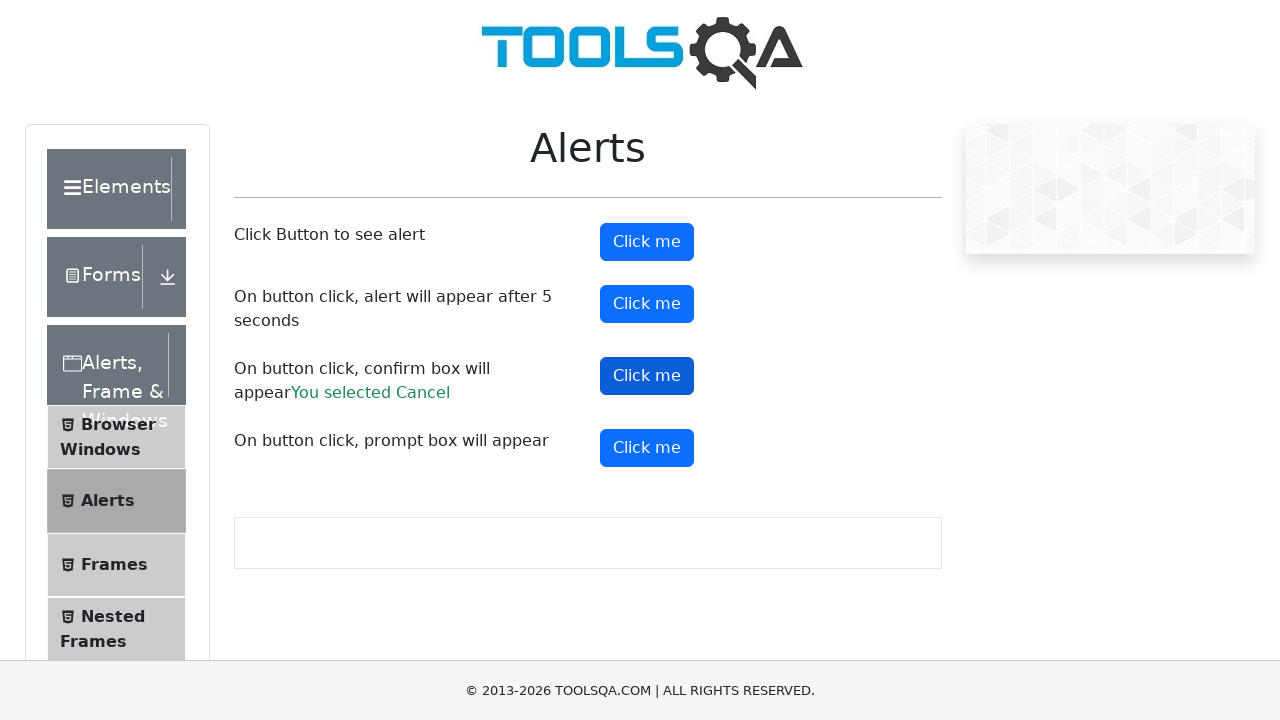